Tests withdrawal functionality by logging in, making a withdrawal, and verifying the balance changes

Starting URL: https://www.globalsqa.com/angularJs-protractor/BankingProject/#/login

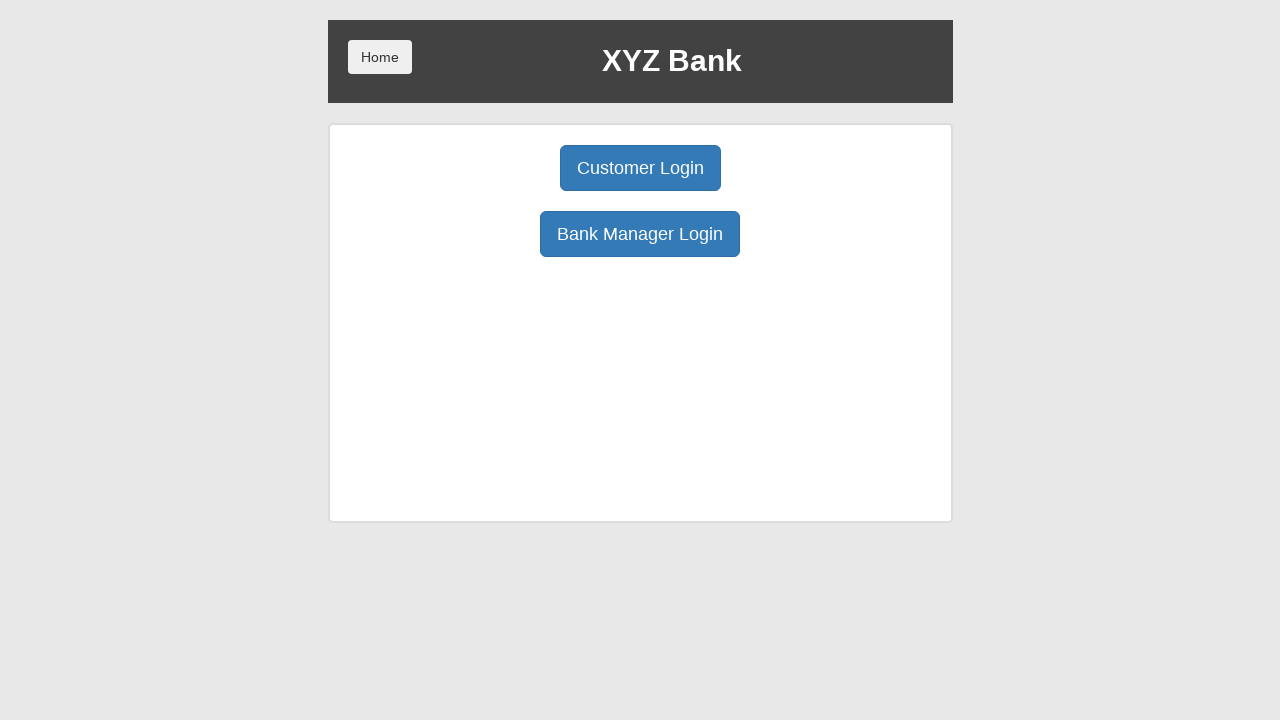

Clicked Customer Login button at (640, 168) on button:has-text('Customer Login')
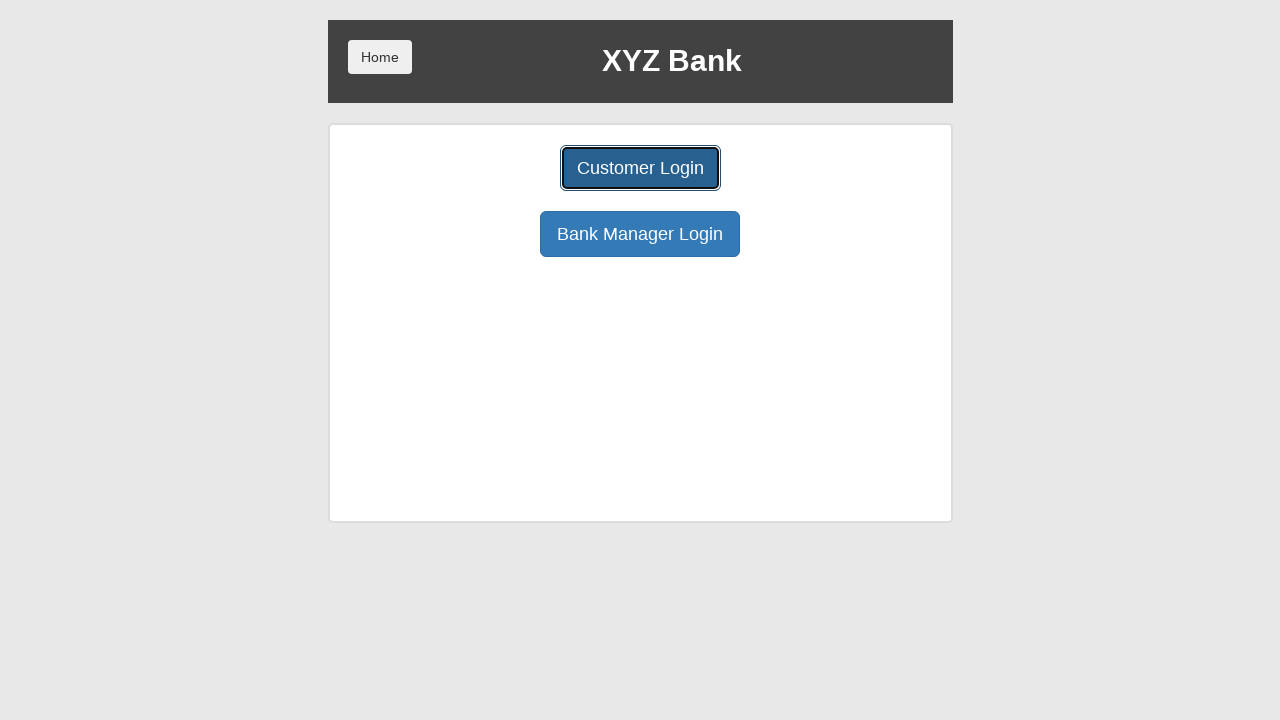

Selected customer account from dropdown on select#userSelect
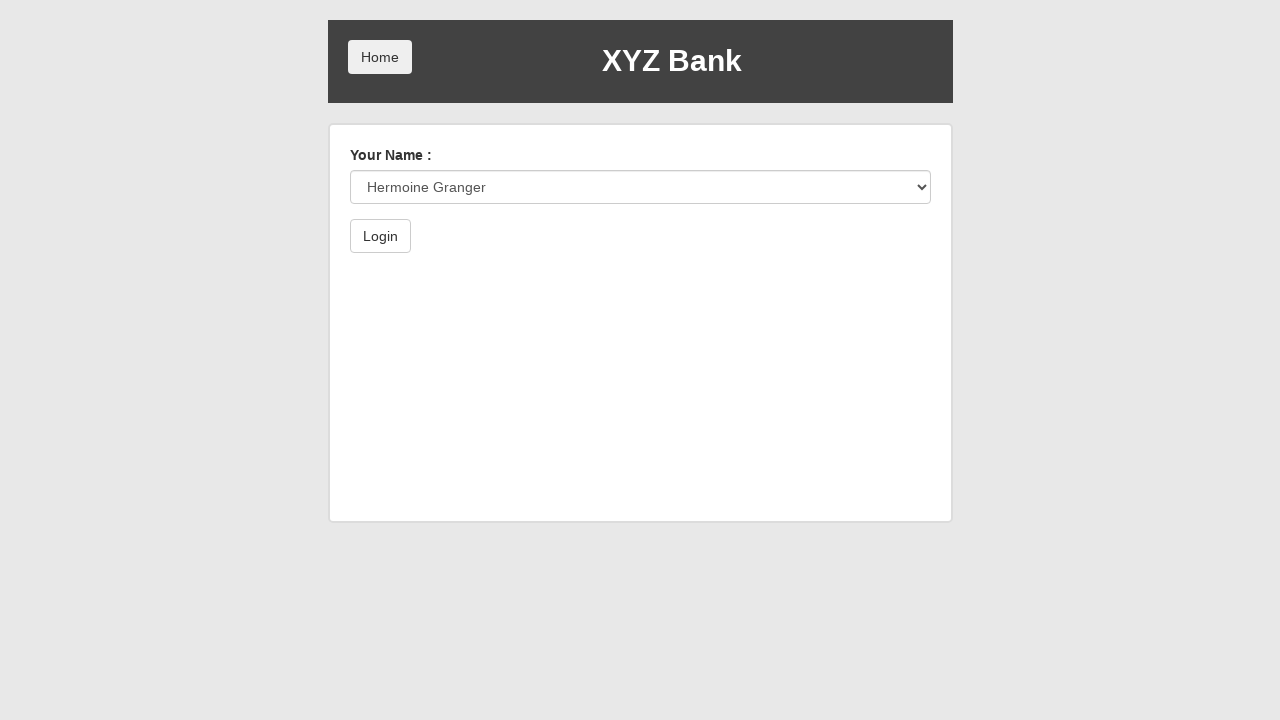

Clicked Login button to authenticate at (380, 236) on button:has-text('Login')
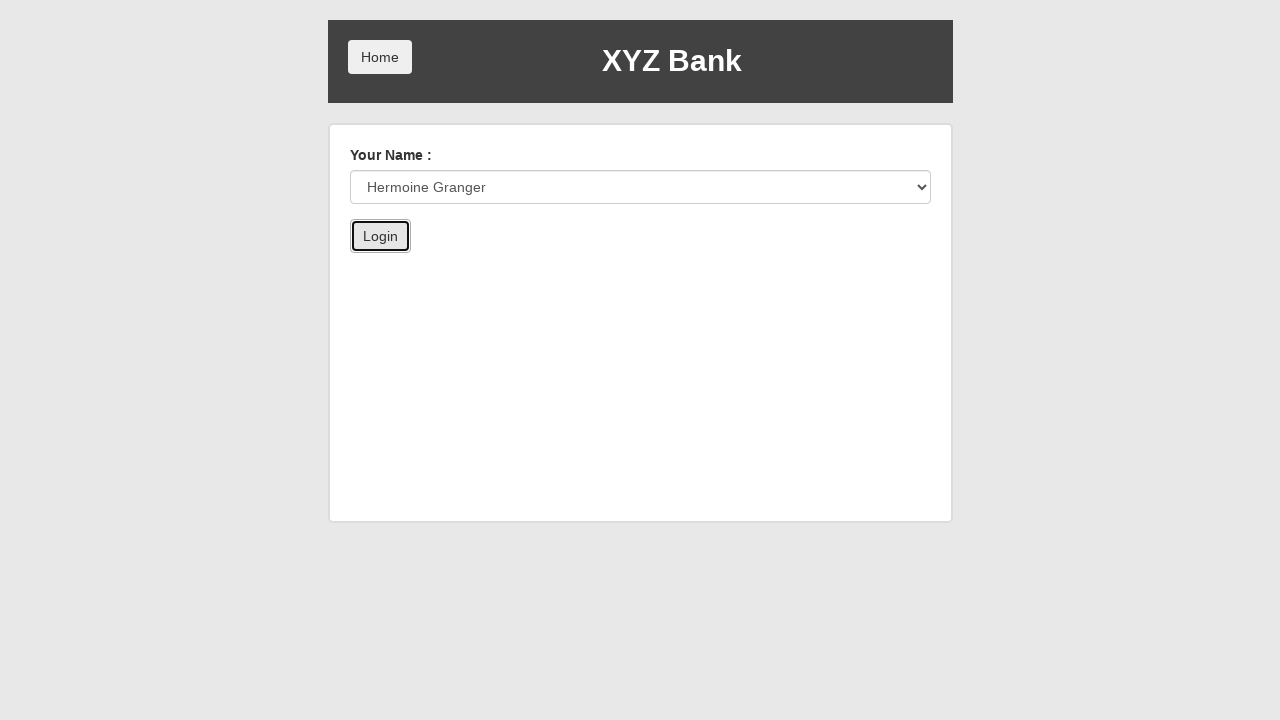

Clicked Withdraw button to open withdrawal form at (760, 264) on xpath=(//div[@class='center'])[2]//button[3]
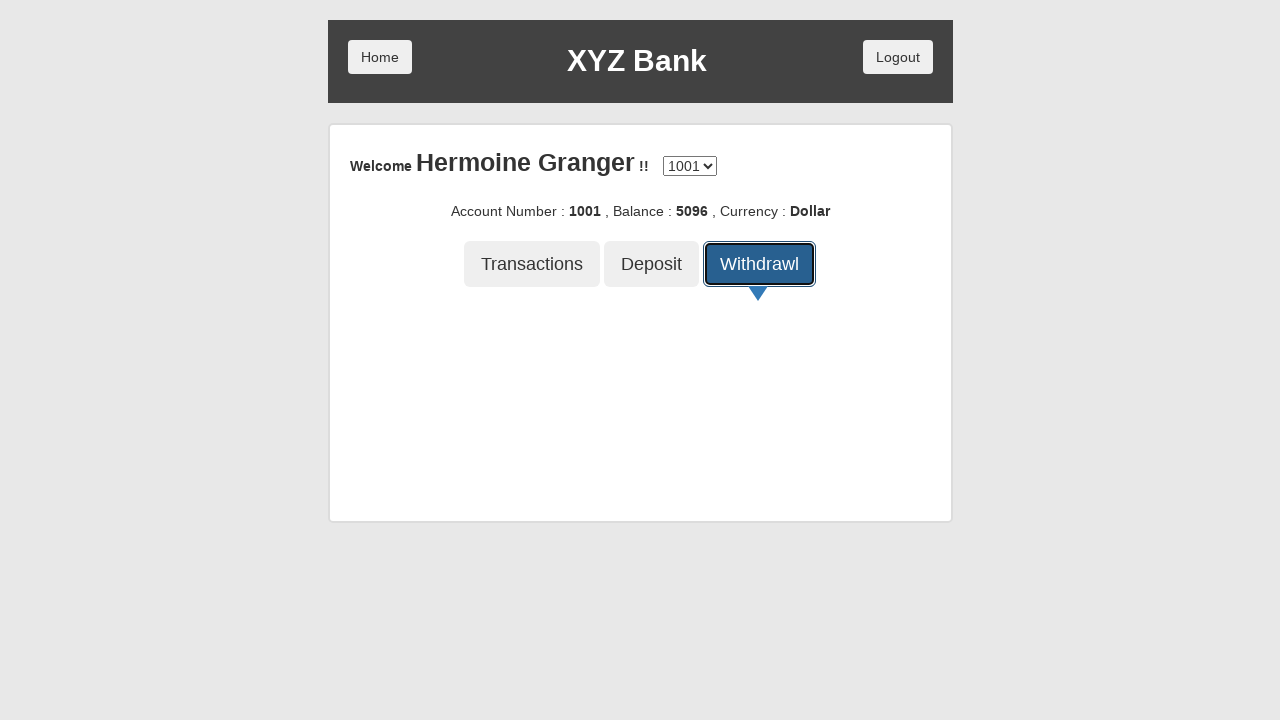

Entered withdrawal amount of 100 on input[placeholder='amount']
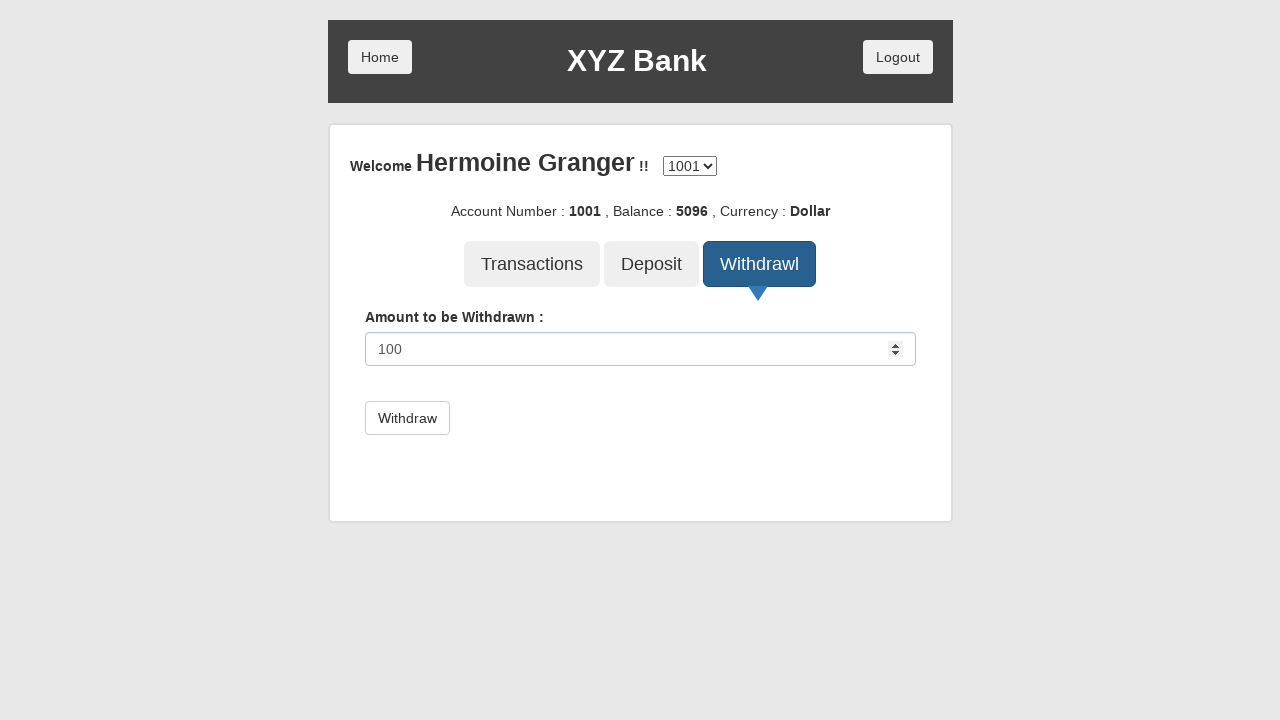

Clicked Withdraw button to submit withdrawal request at (760, 264) on button:has-text('Withdraw')
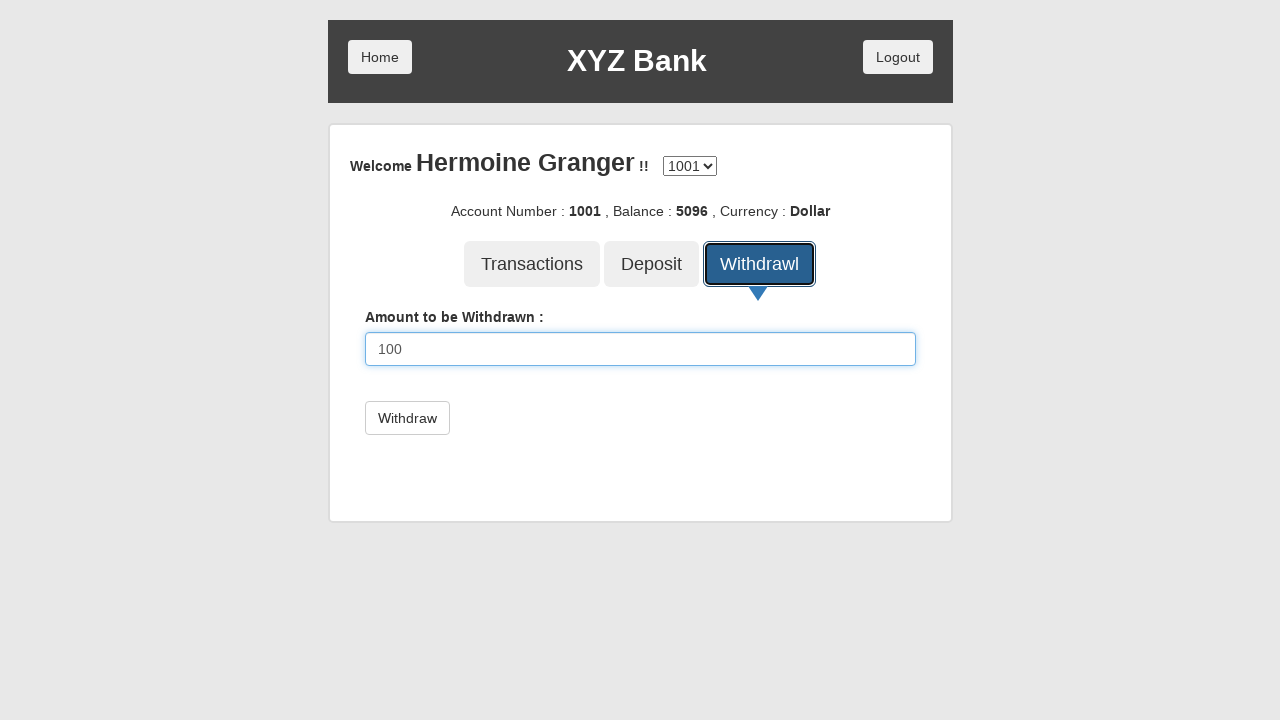

Waited for balance to update after withdrawal
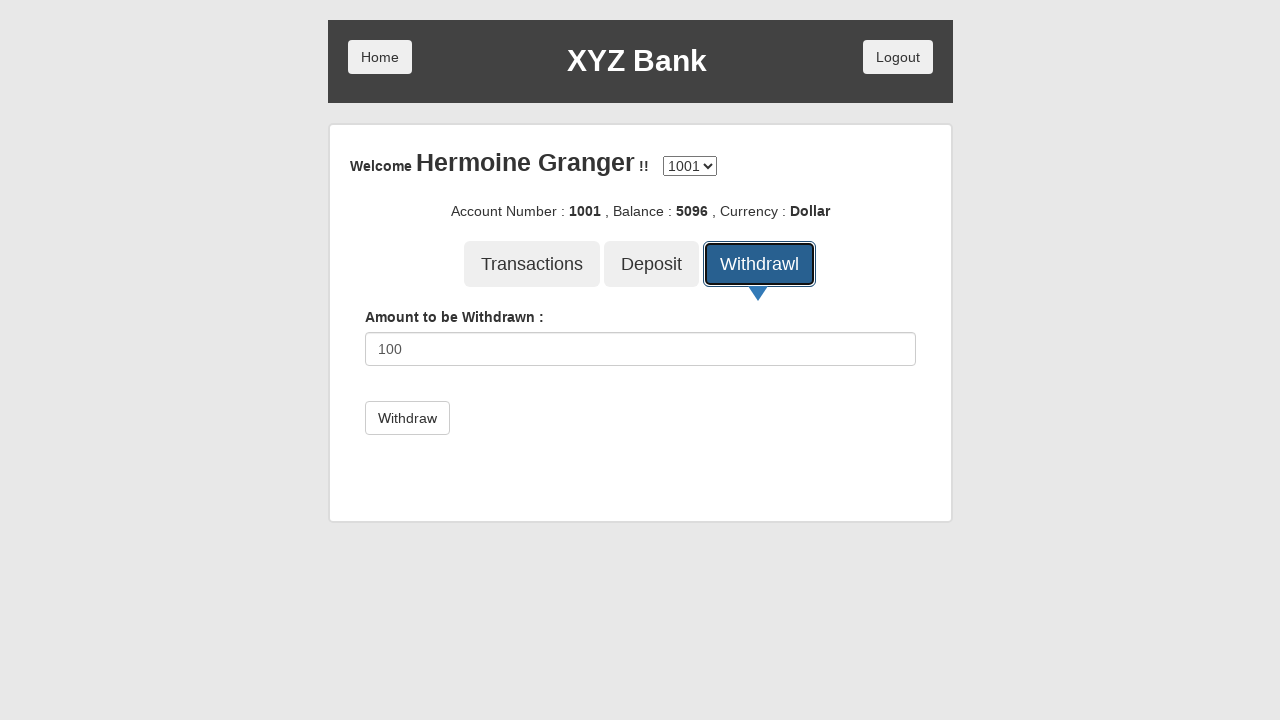

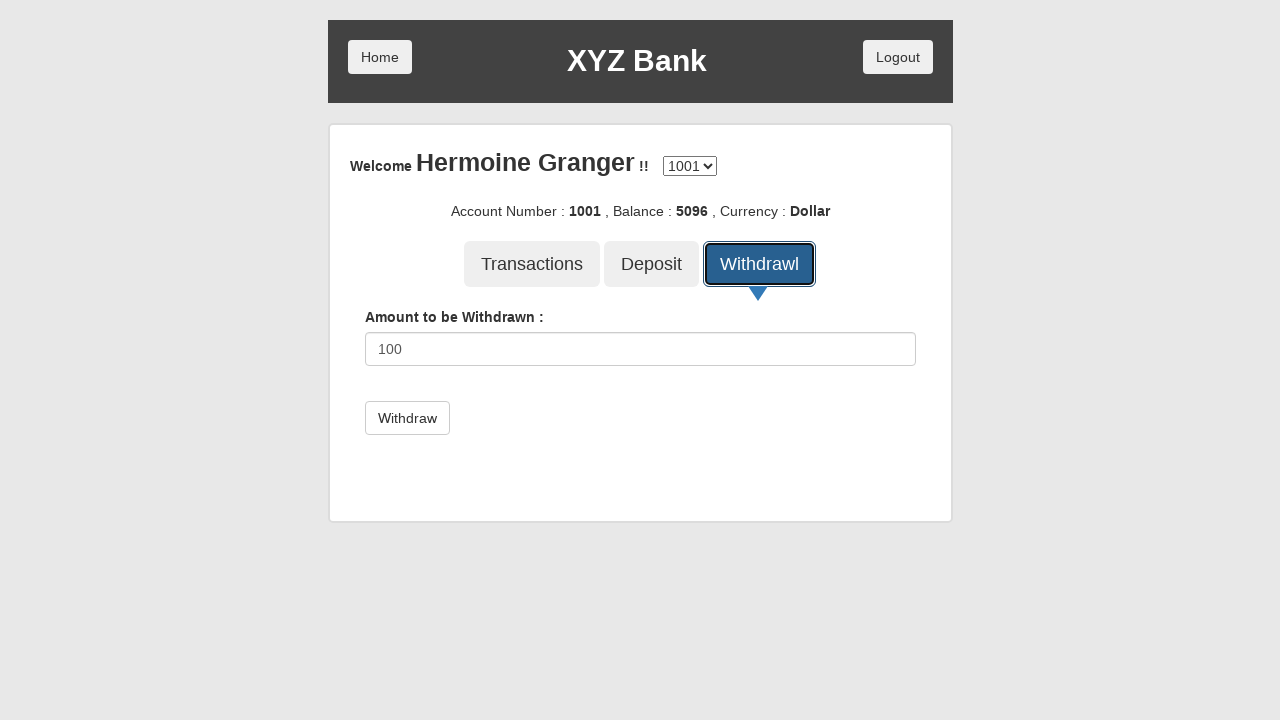